Tests the complete e-commerce flow on DemoBlaze: clicking on a product, adding it to cart, accepting the alert, navigating to cart, placing an order by filling out checkout form with personal and payment details, and completing the purchase.

Starting URL: https://www.demoblaze.com/index.html

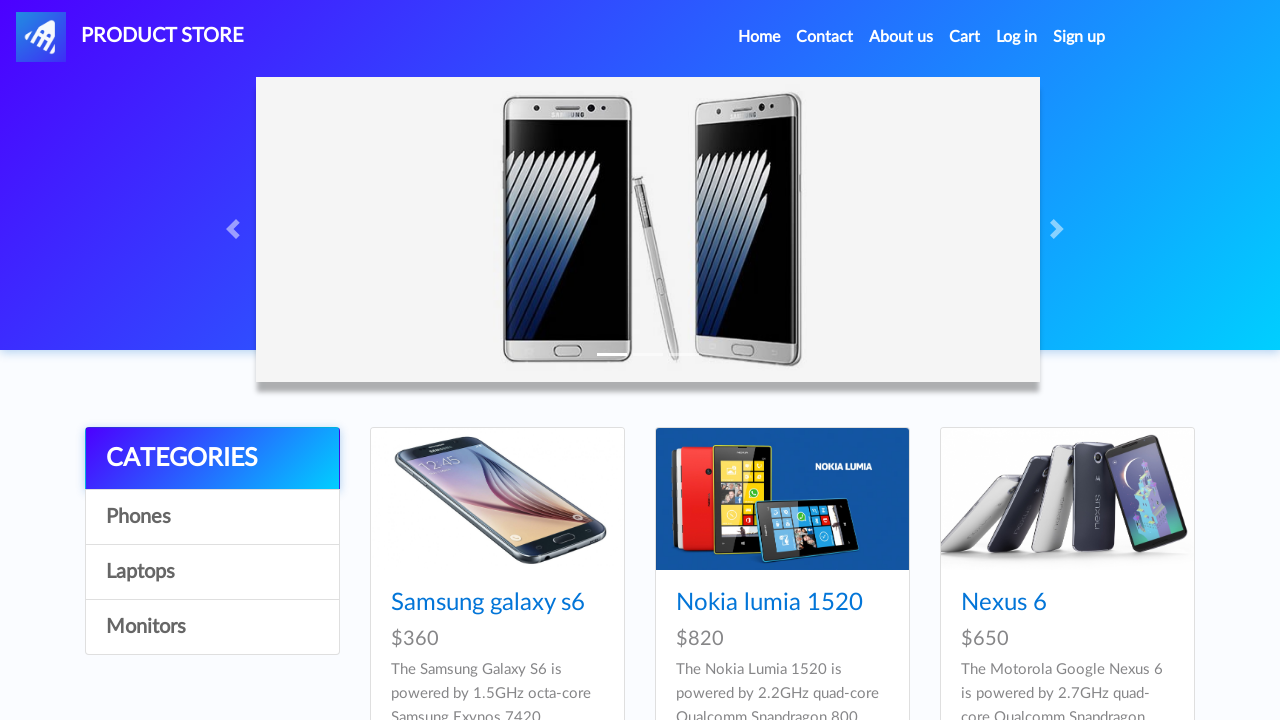

Waited for first product link to be visible
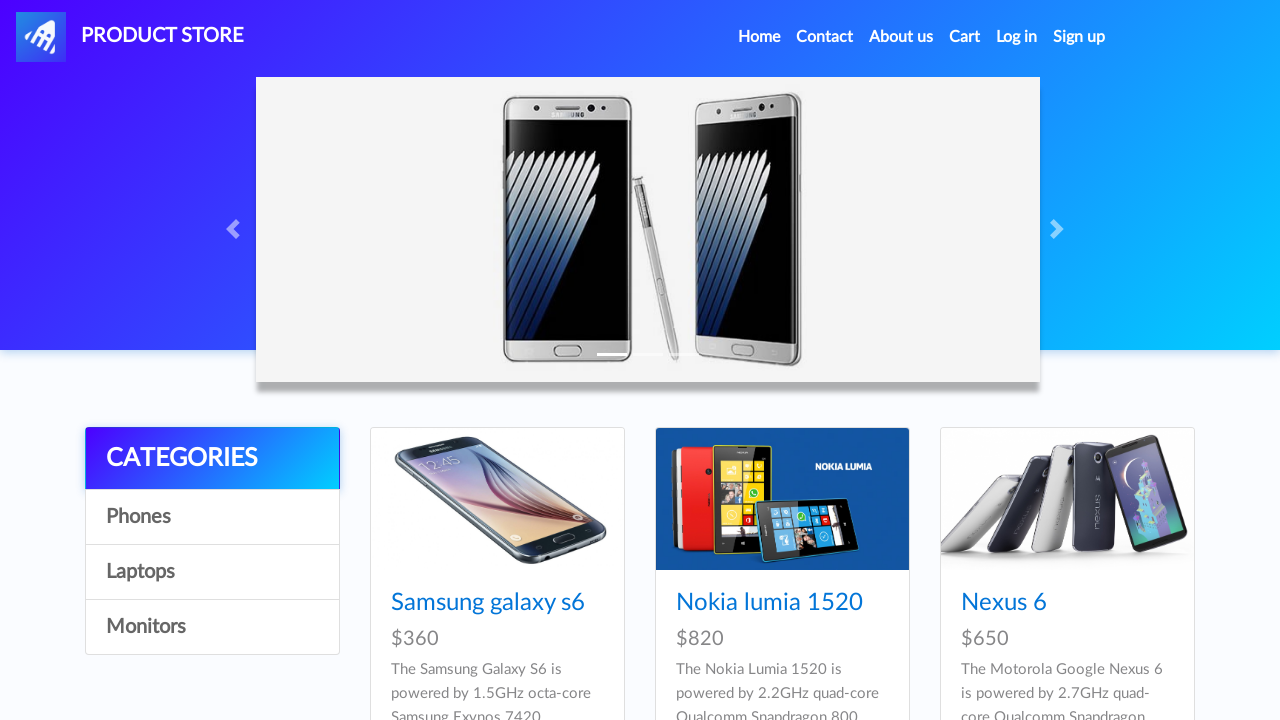

Clicked on the first product image at (488, 603) on (//a[@class='hrefch'])[1]
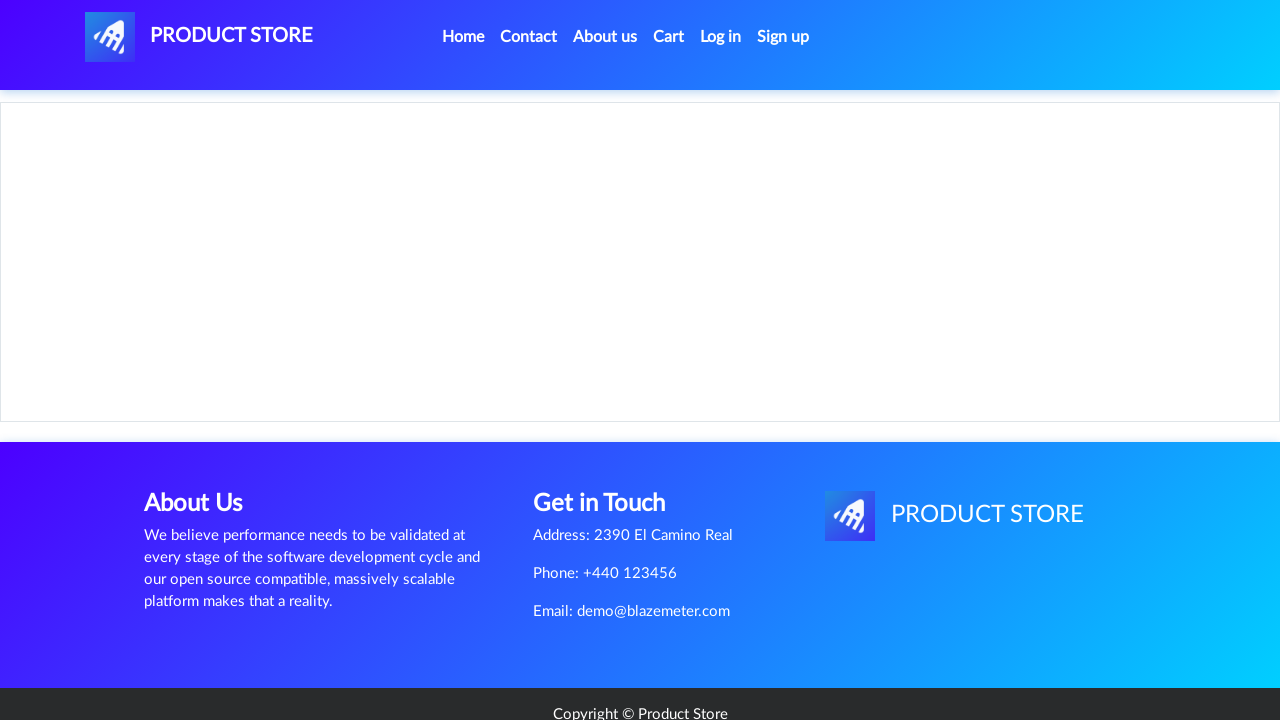

Waited for Add to Cart button to load on product page
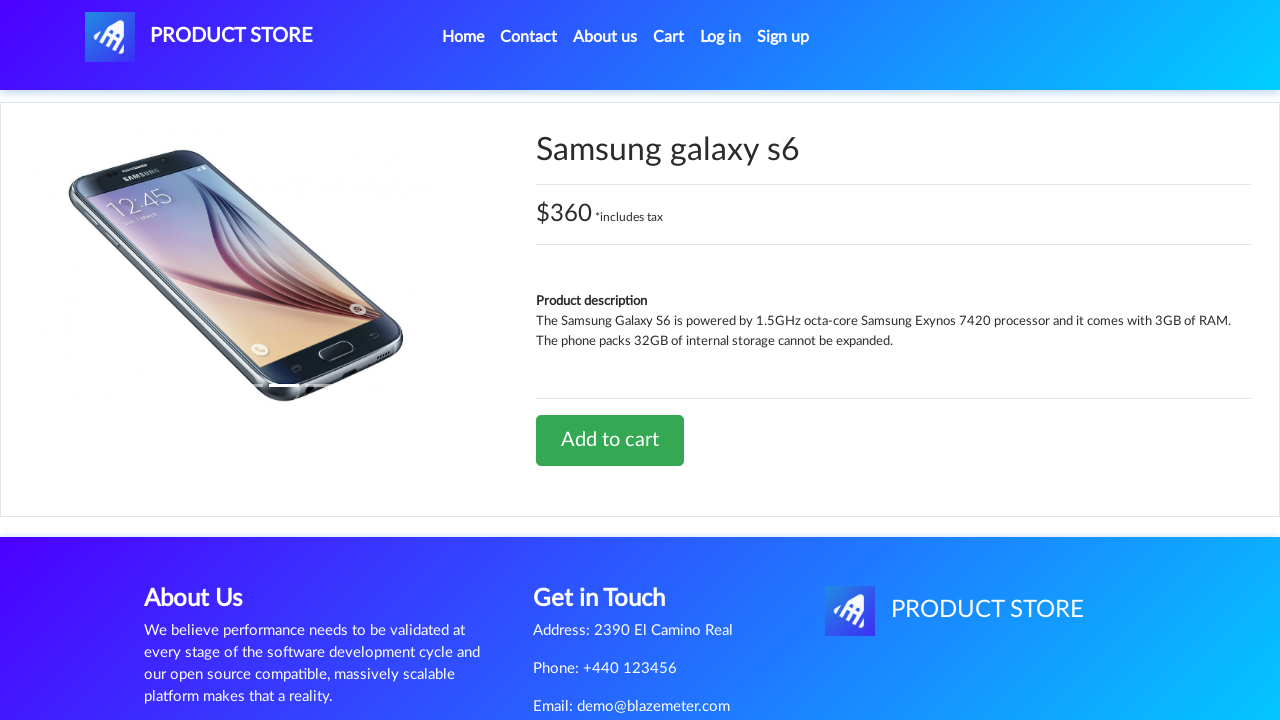

Clicked Add to Cart button at (610, 440) on a.btn.btn-success.btn-lg
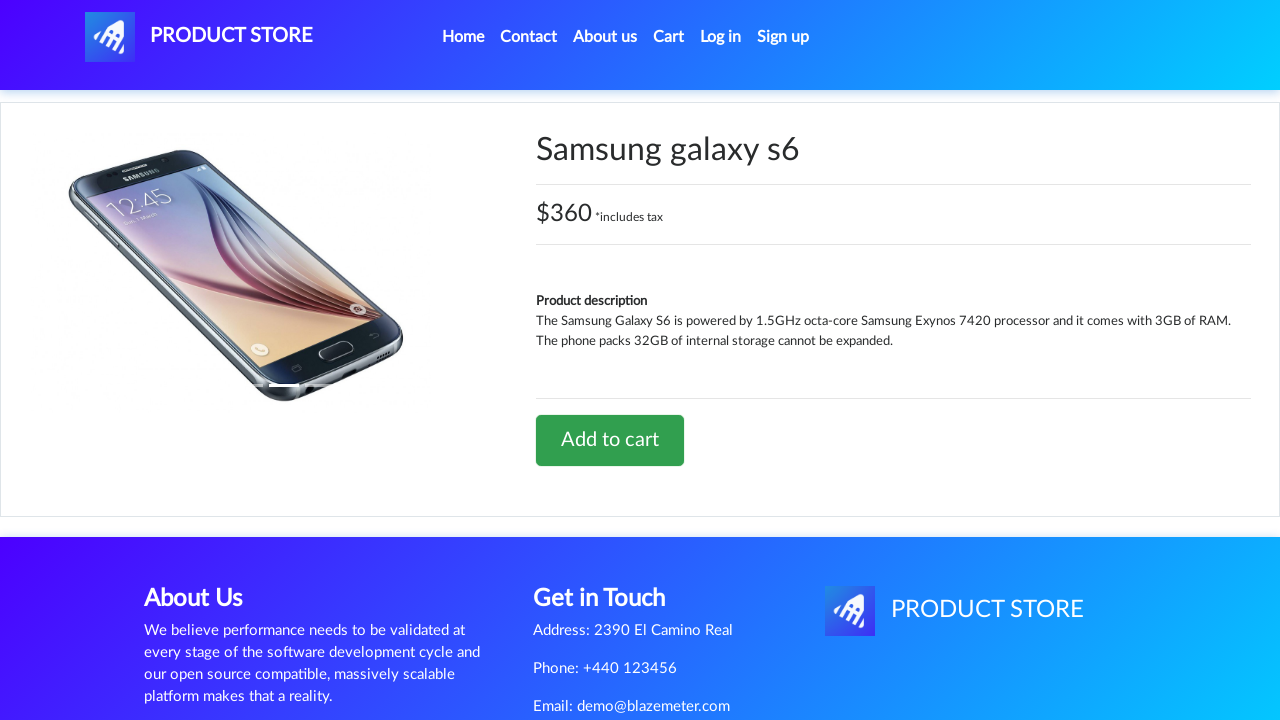

Set up dialog handler to accept alerts
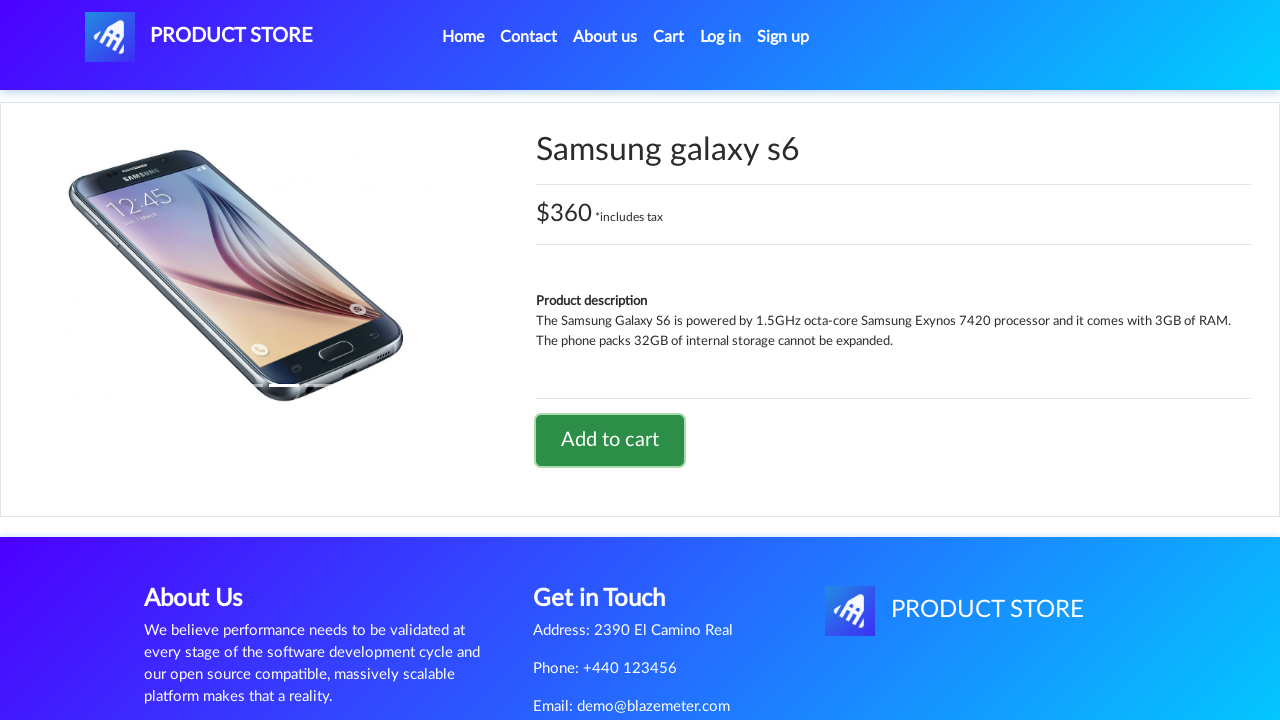

Waited 2 seconds for alert to be processed
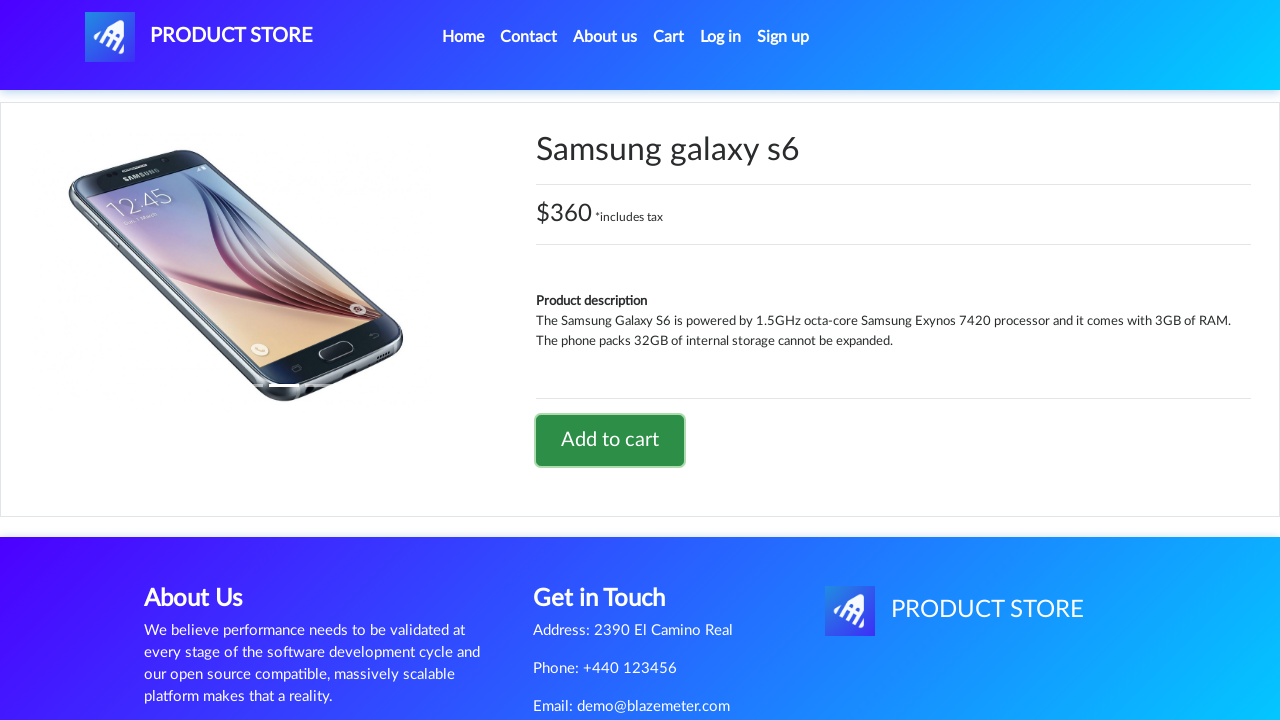

Clicked on Cart navigation link at (669, 37) on (//a[@class='nav-link'])[4]
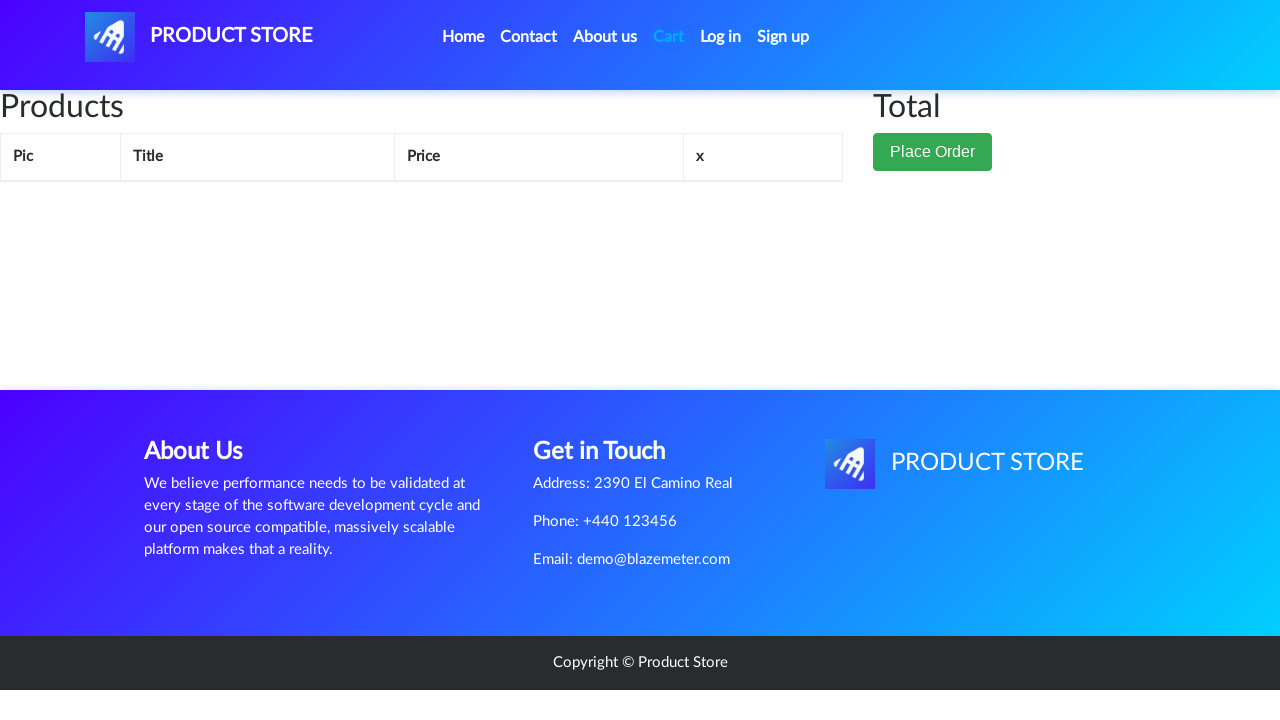

Waited for Place Order button to appear in cart
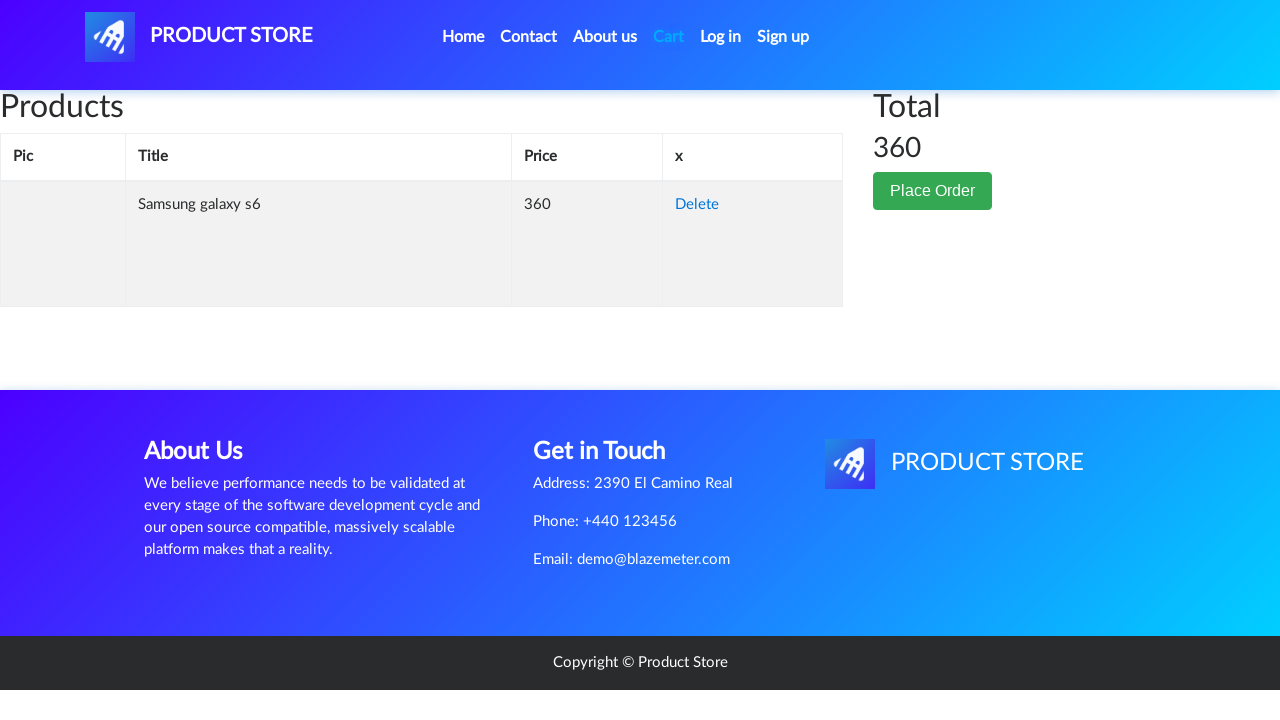

Clicked Place Order button at (933, 191) on button.btn.btn-success
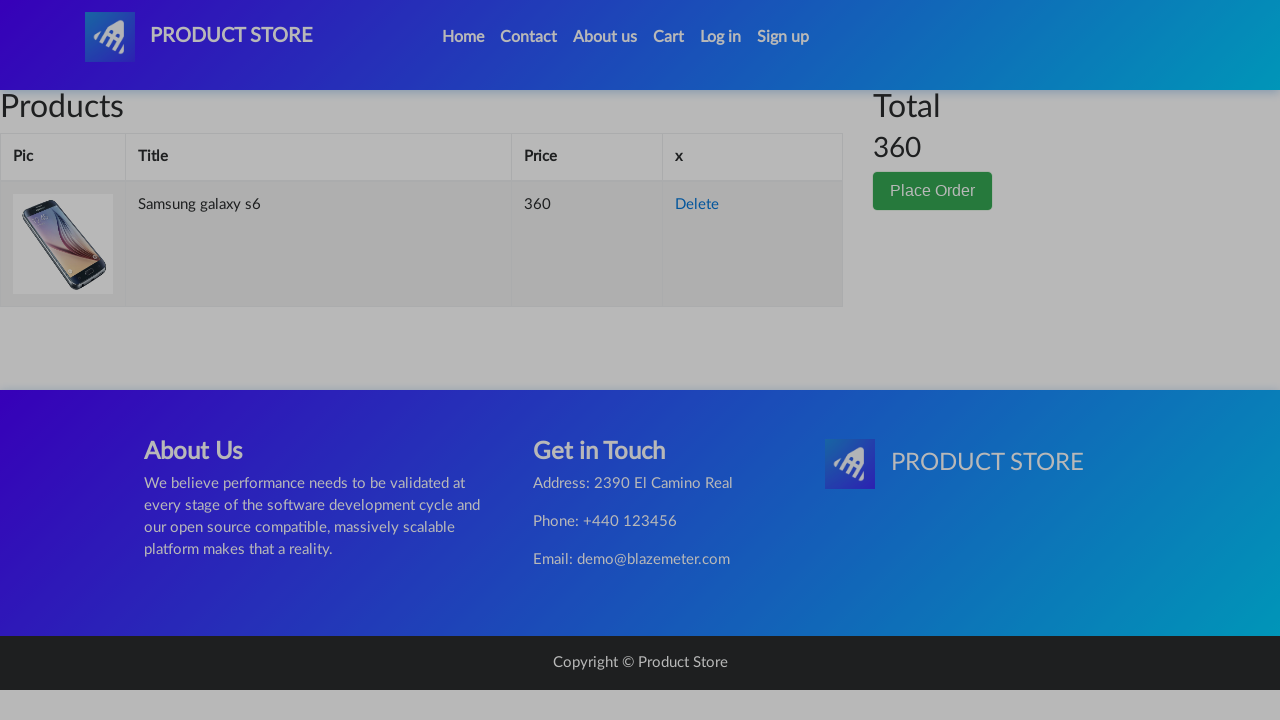

Waited for checkout form to load
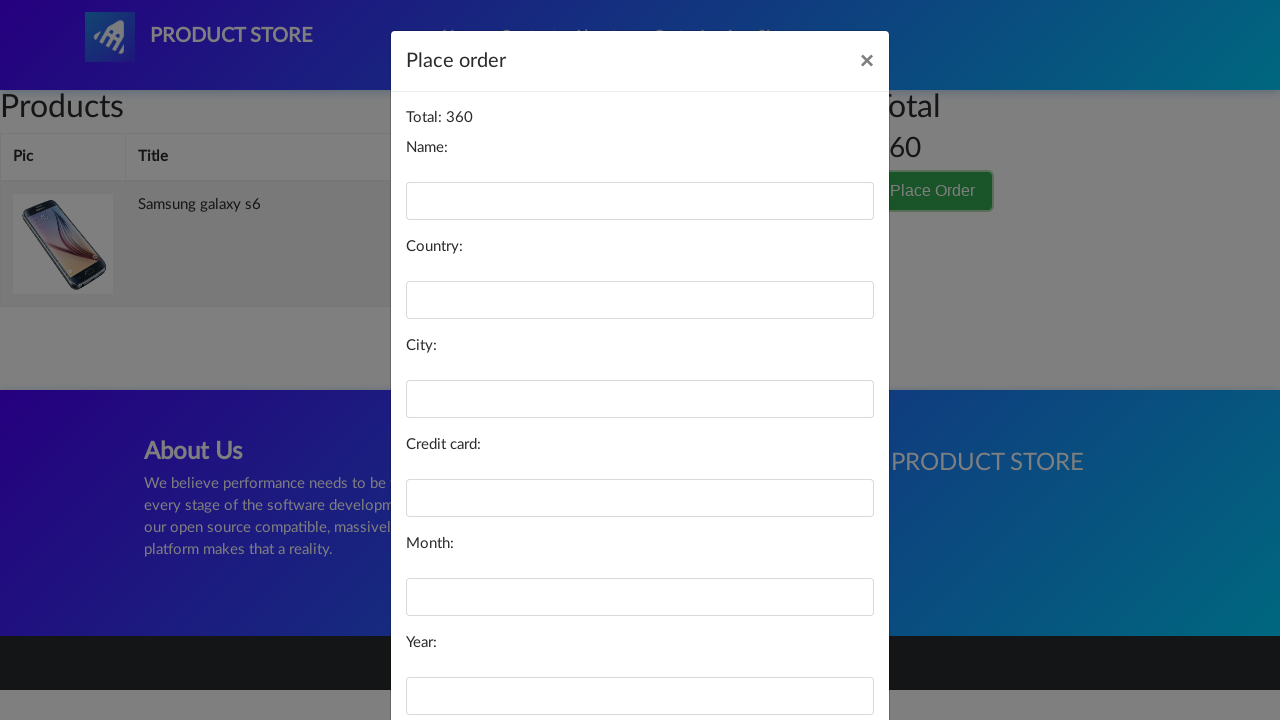

Filled in name field with 'TestUser' on #name
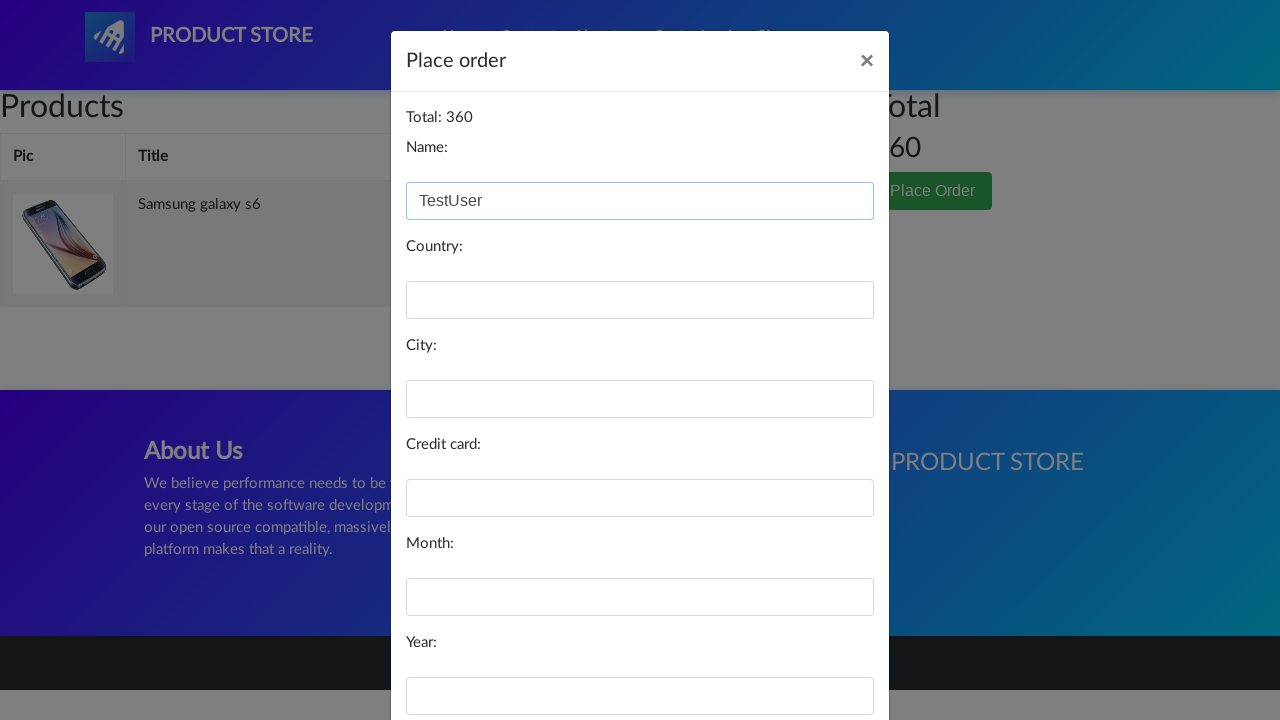

Filled in country field with 'Australia' on #country
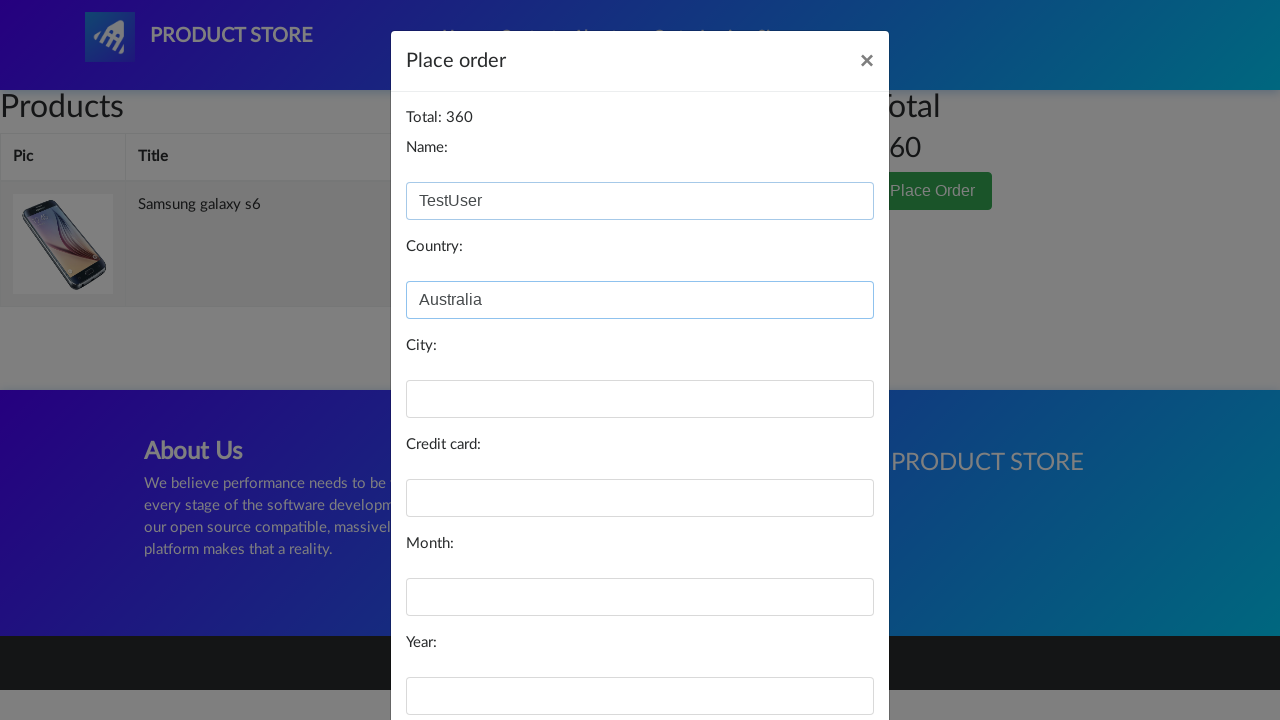

Filled in city field with 'Sydney' on #city
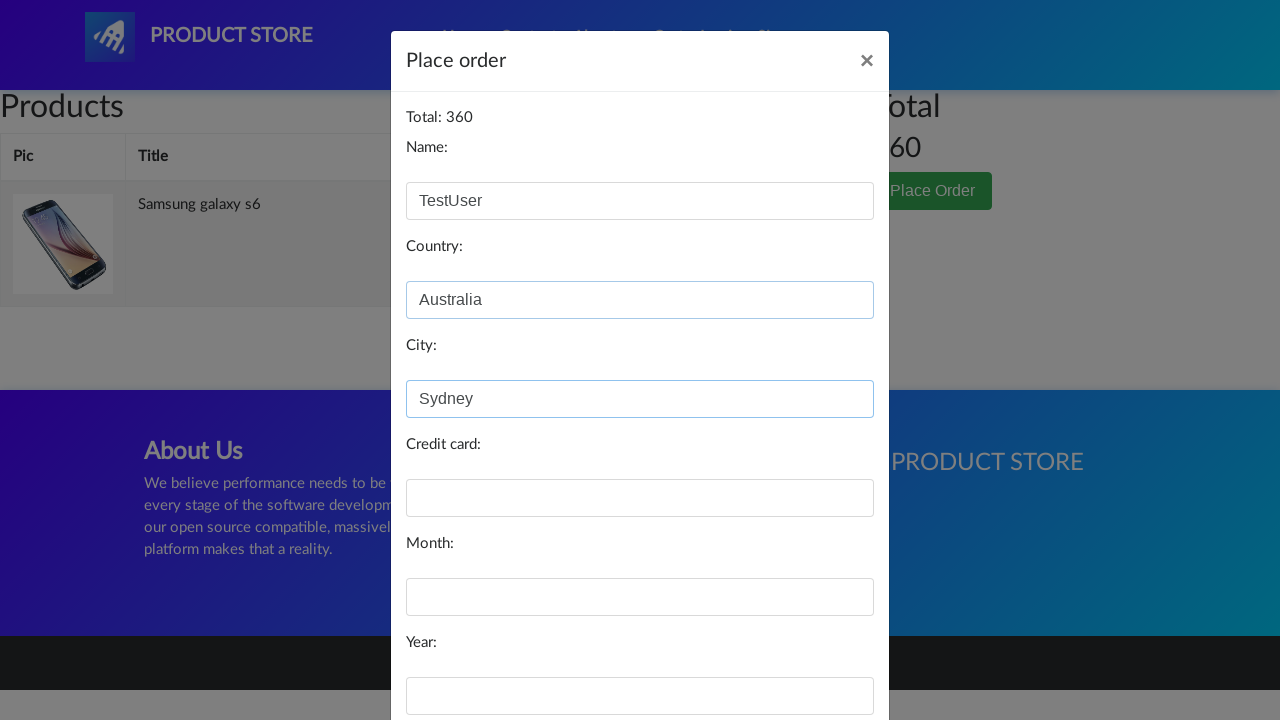

Filled in card number field with credit card details on #card
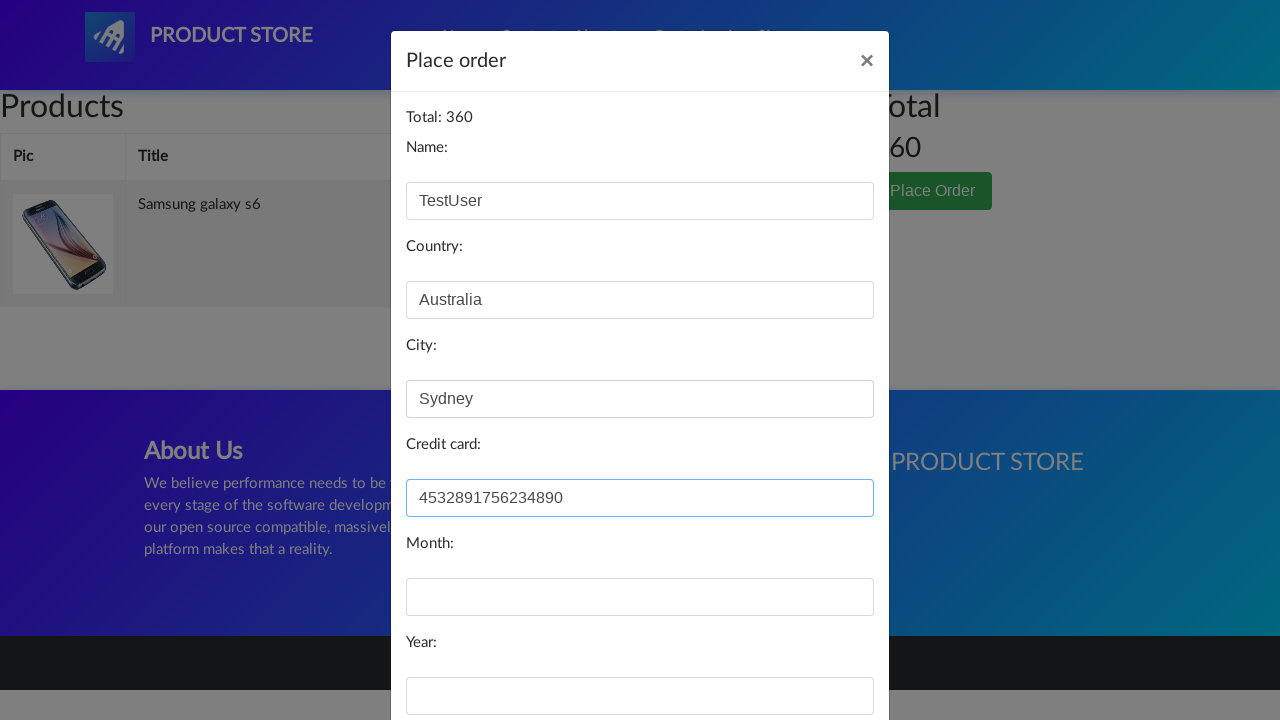

Filled in month field with 'August' on #month
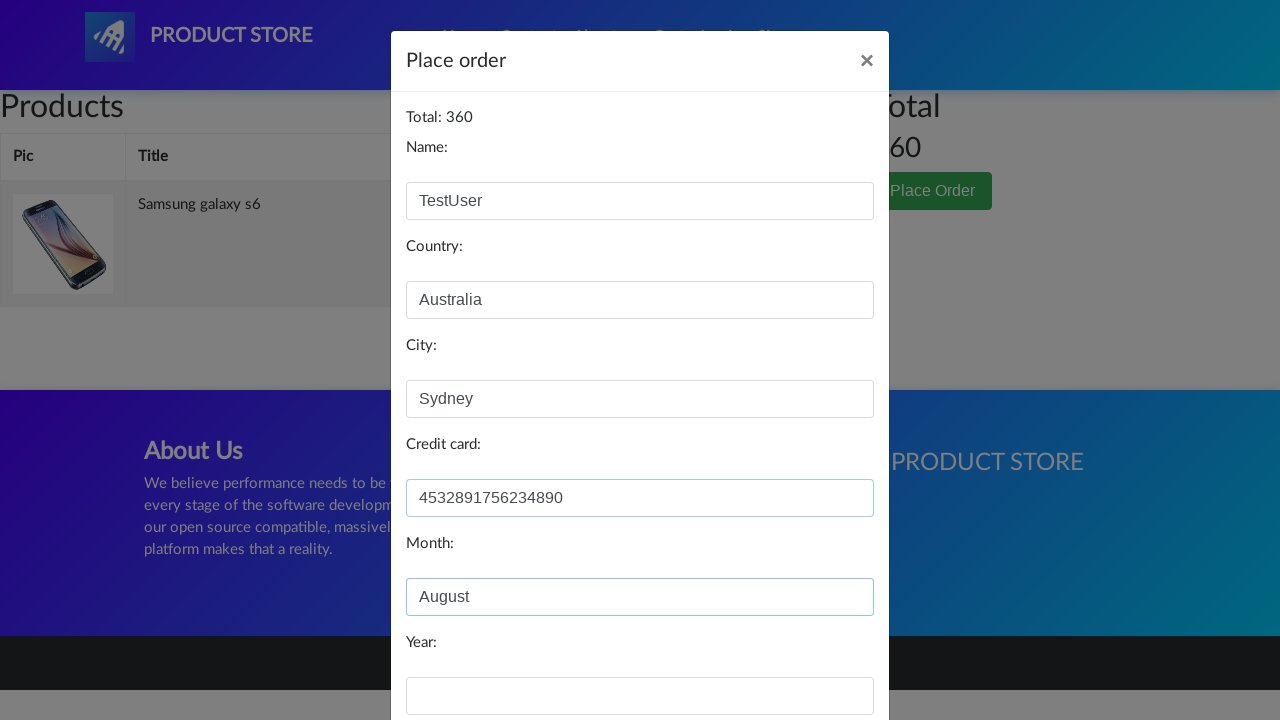

Filled in year field with '2025' on #year
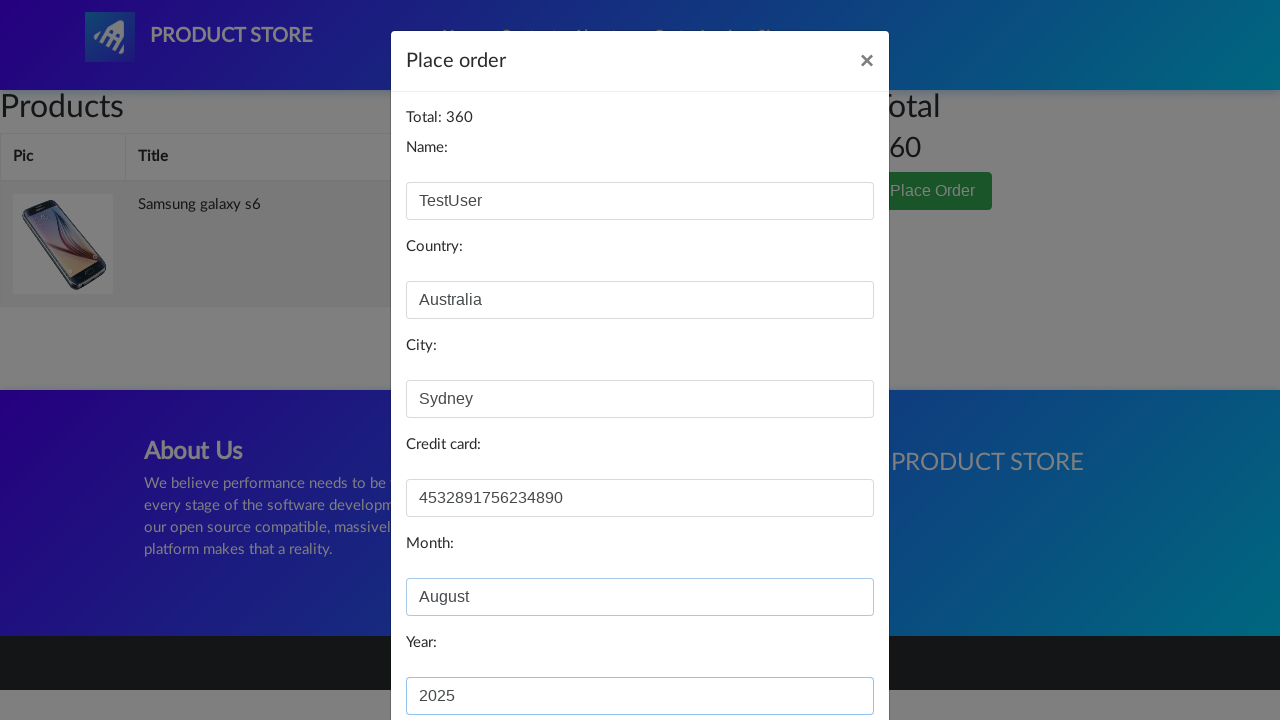

Clicked Purchase button to complete the order at (823, 655) on button[onclick='purchaseOrder()']
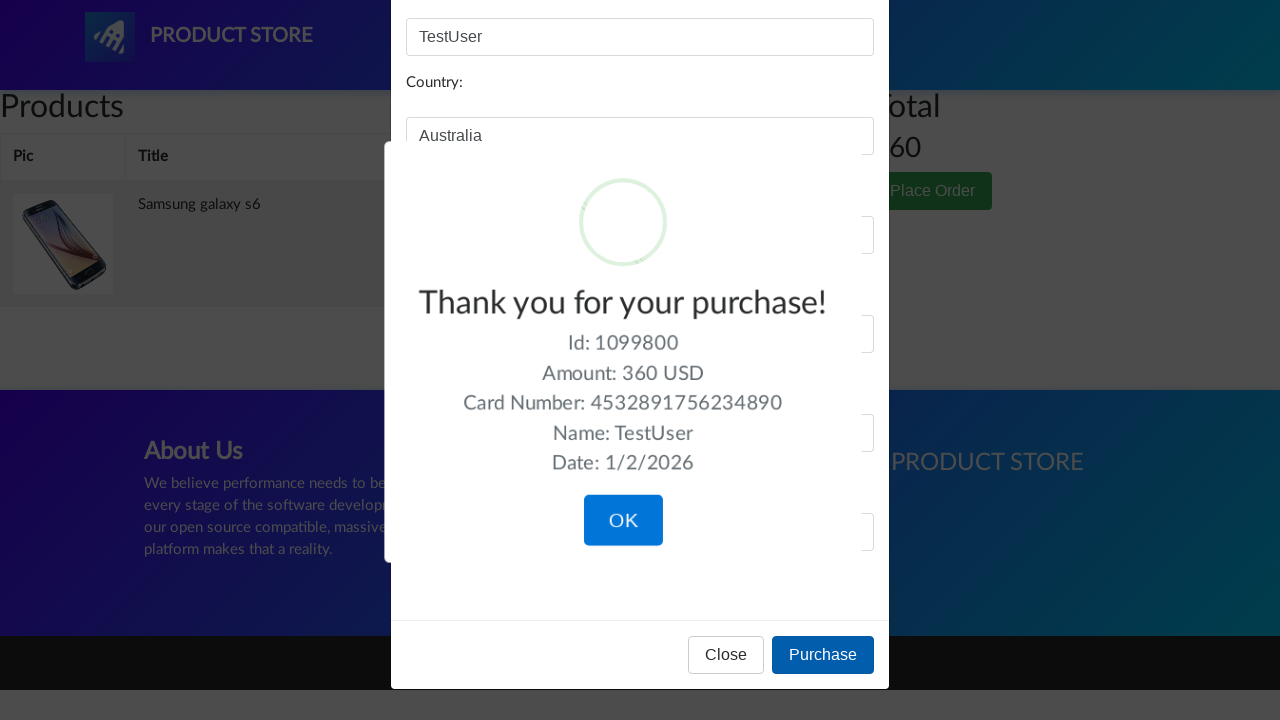

Waited for purchase confirmation alert to appear
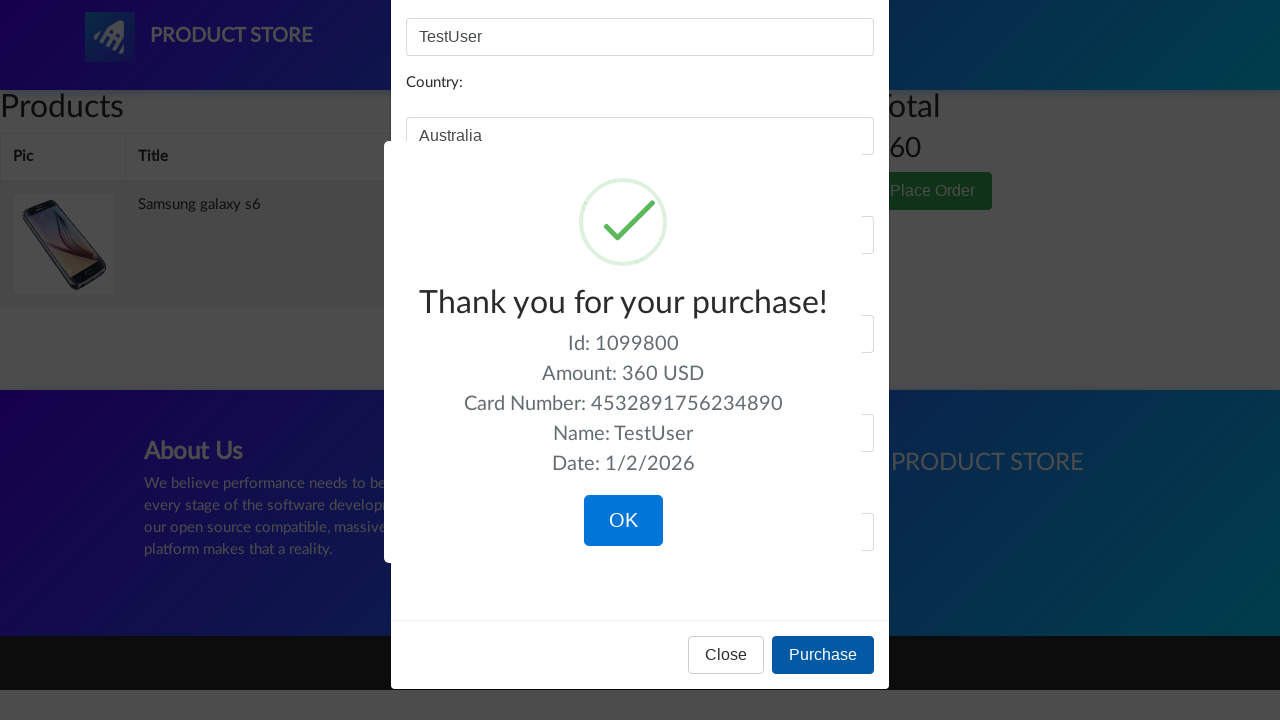

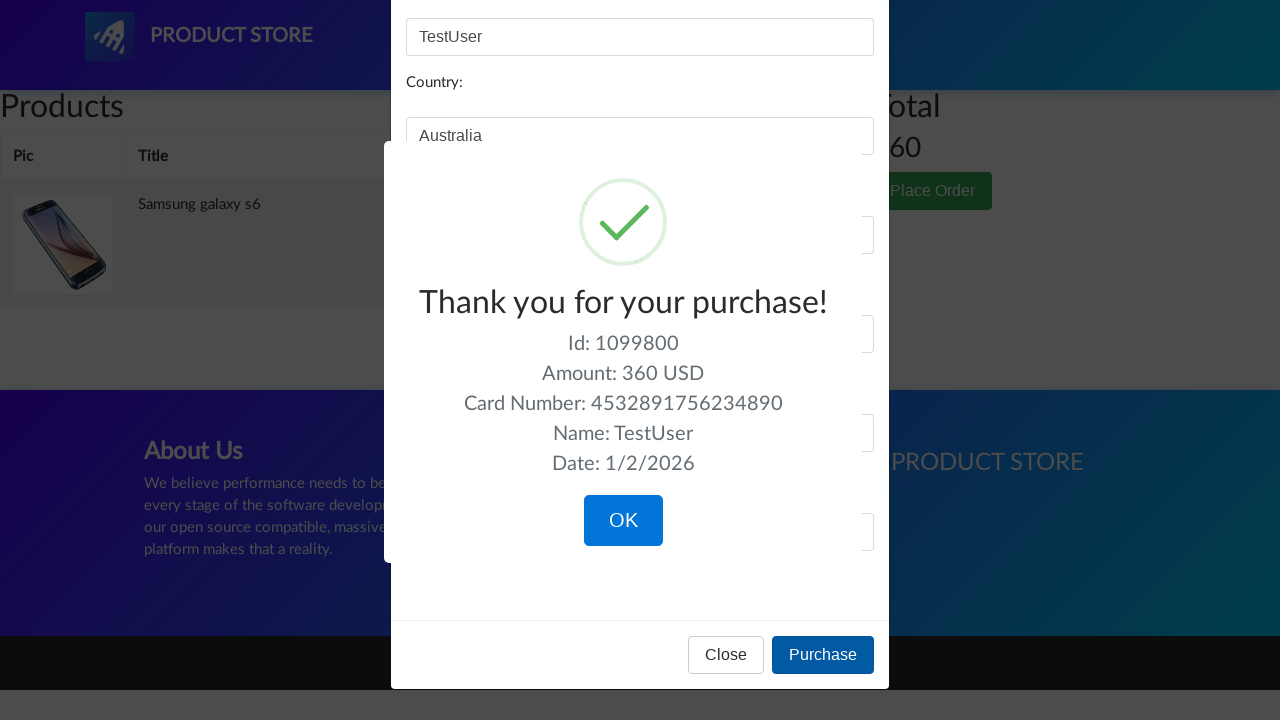